Tests a slow calculator web application by setting a delay, performing an addition calculation (7+8), and verifying the result equals 15

Starting URL: https://bonigarcia.dev/selenium-webdriver-java/slow-calculator.html

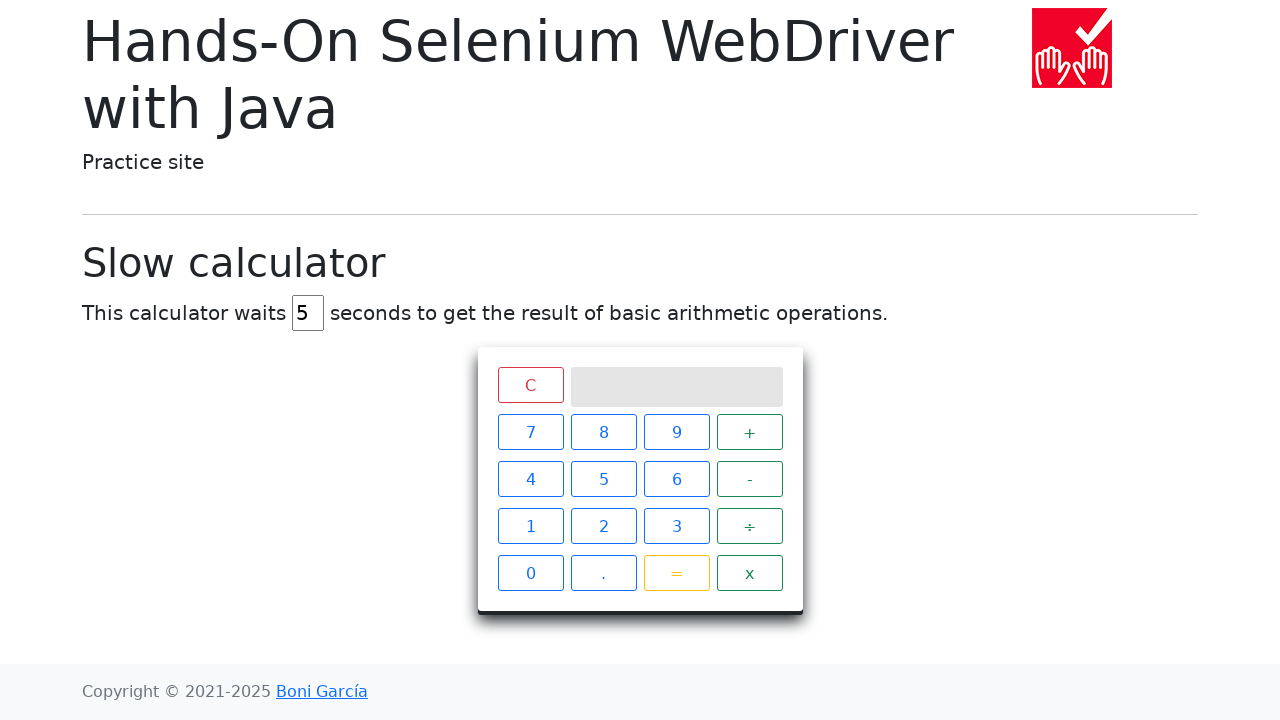

Cleared the delay input field on #delay
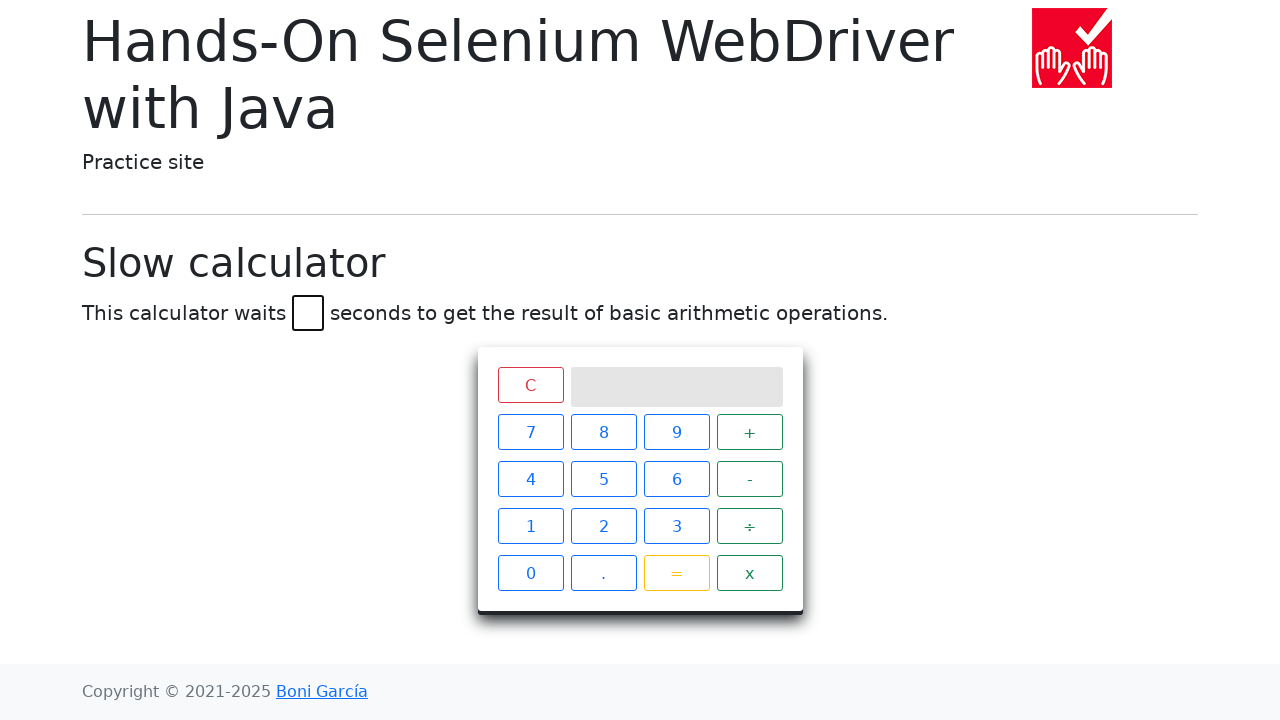

Set delay to 45 seconds on #delay
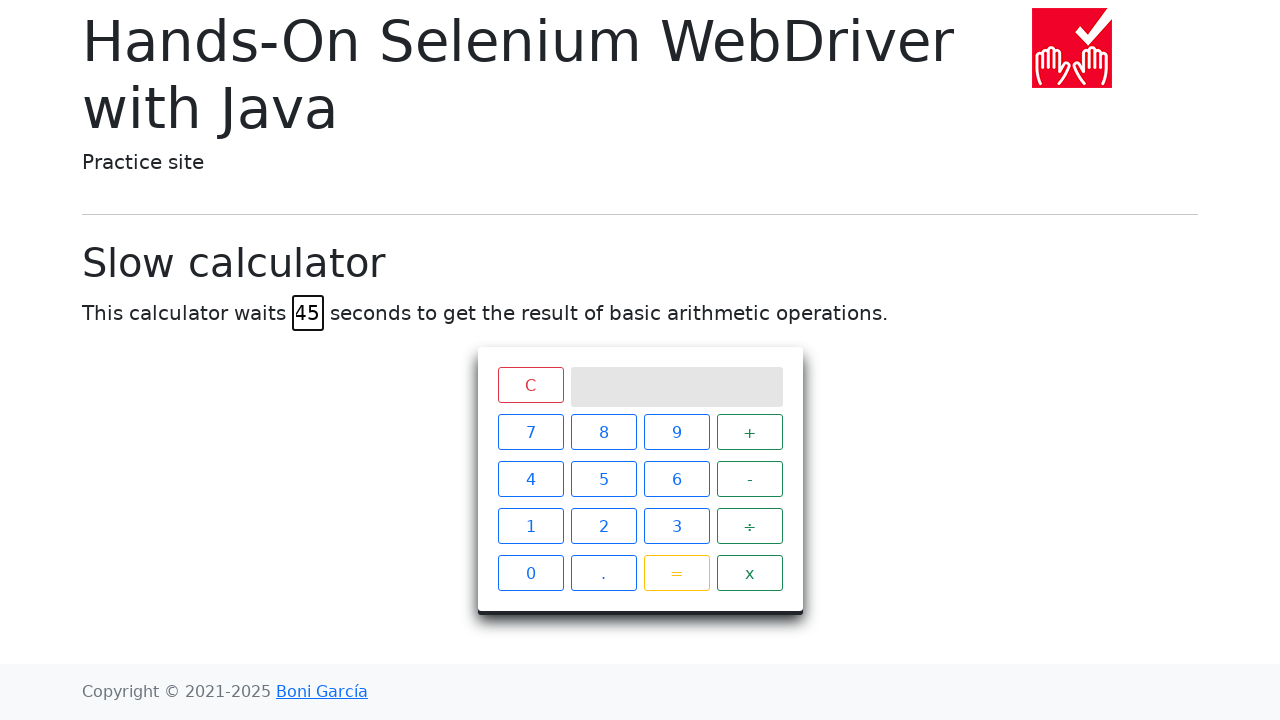

Clicked calculator button '7' at (530, 432) on xpath=//span[text()='7']
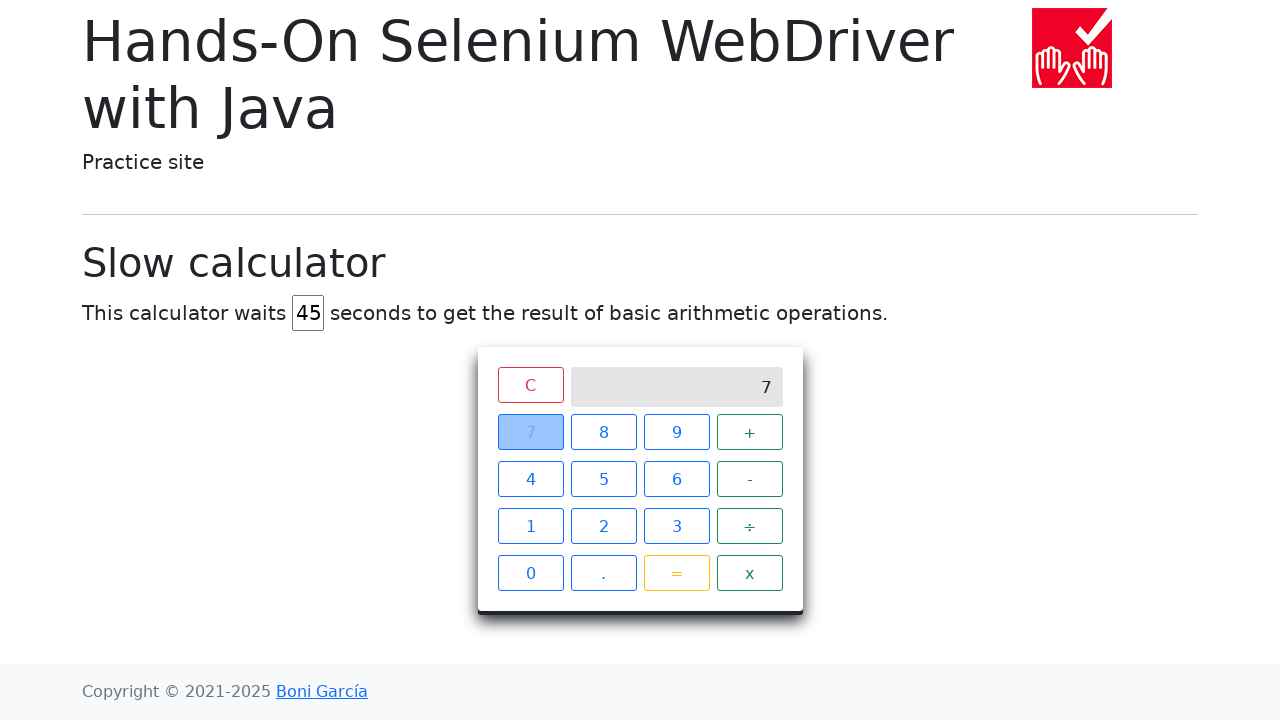

Clicked calculator button '+' at (750, 432) on xpath=//span[text()='+']
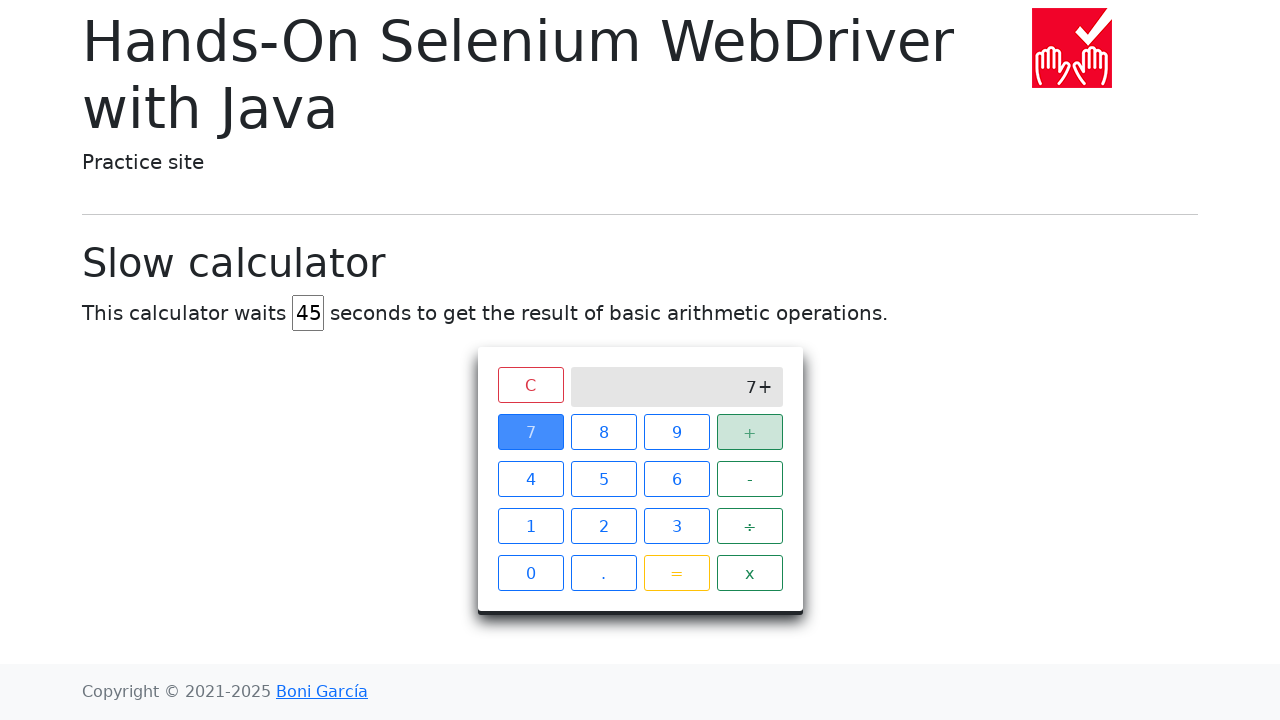

Clicked calculator button '8' at (604, 432) on xpath=//span[text()='8']
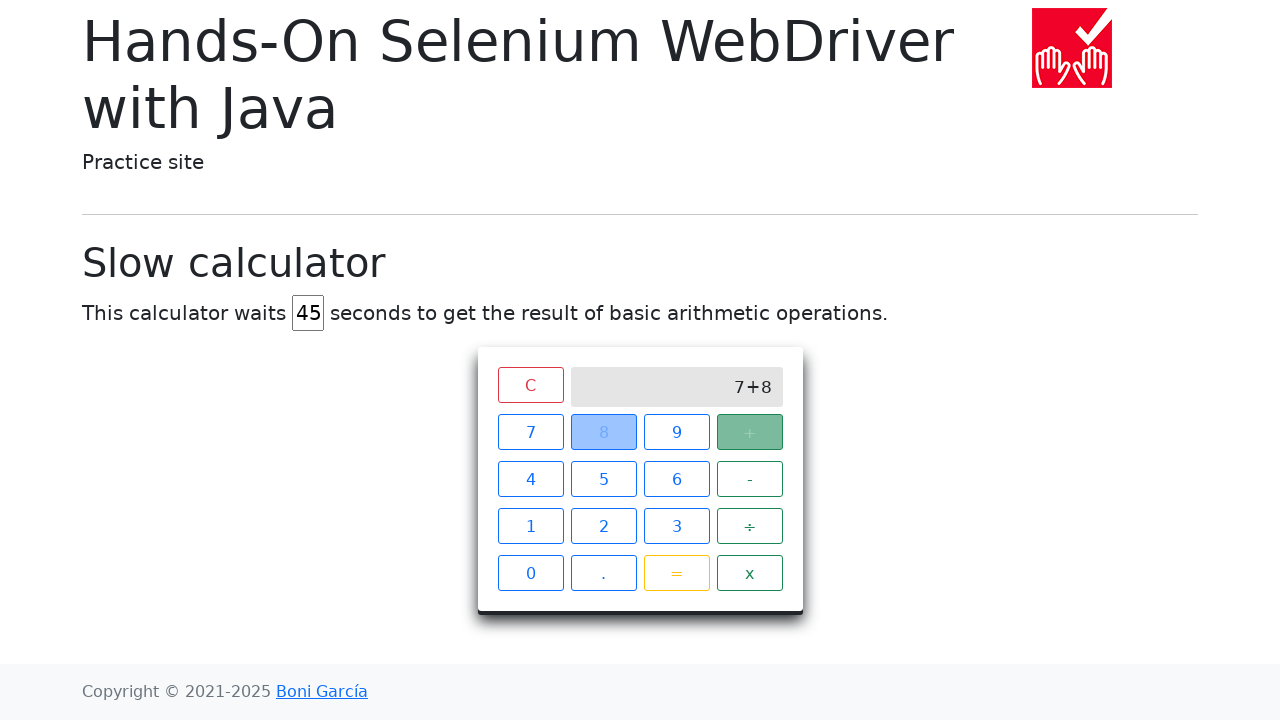

Clicked calculator button '=' at (676, 573) on xpath=//span[text()='=']
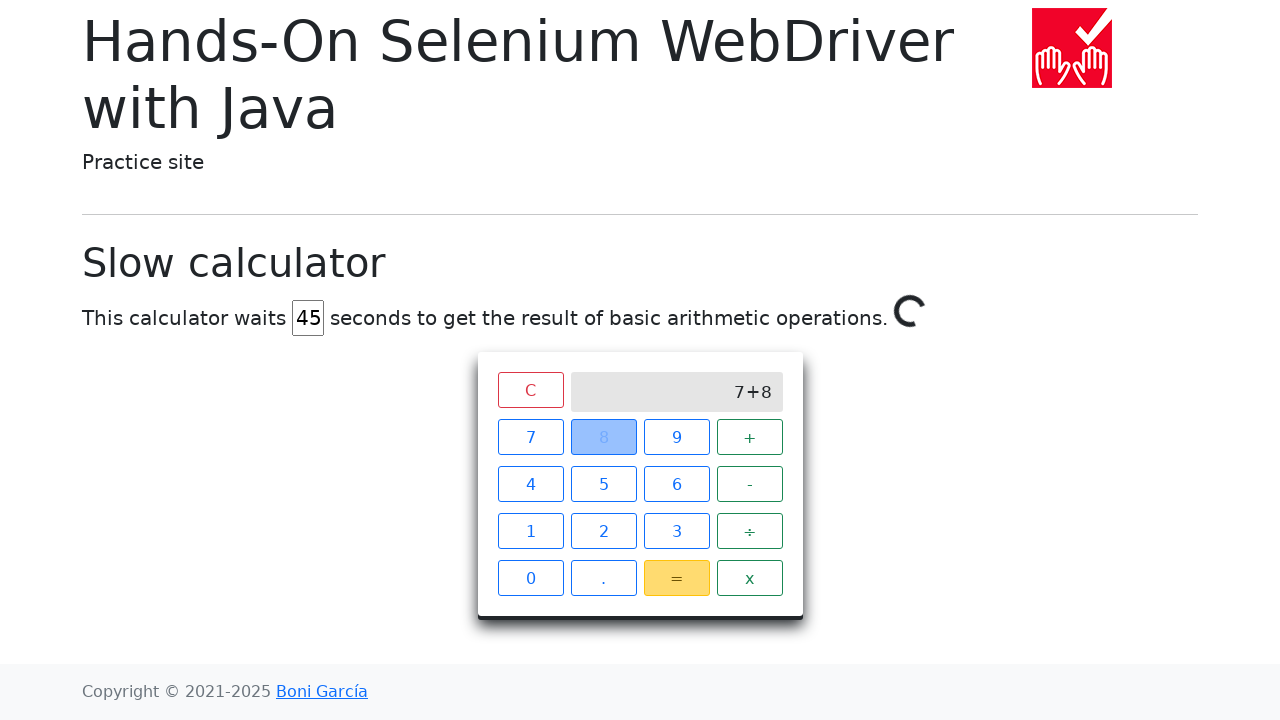

Verified calculation result equals 15
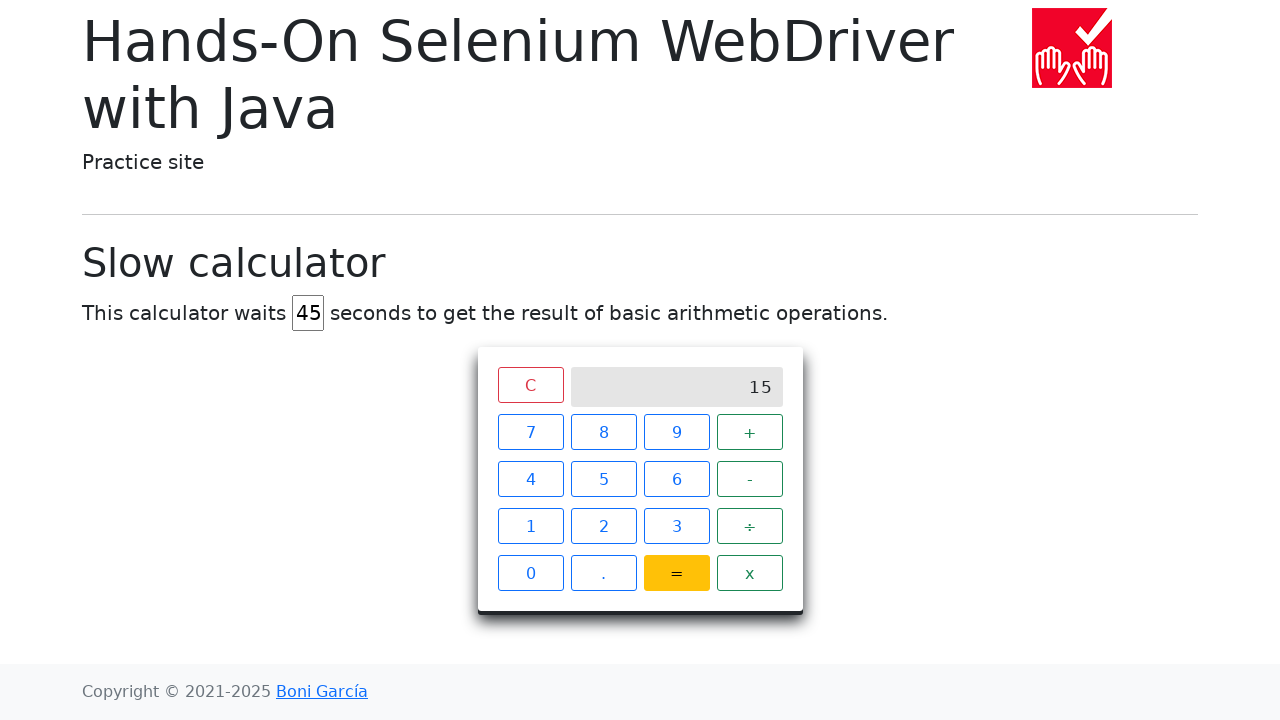

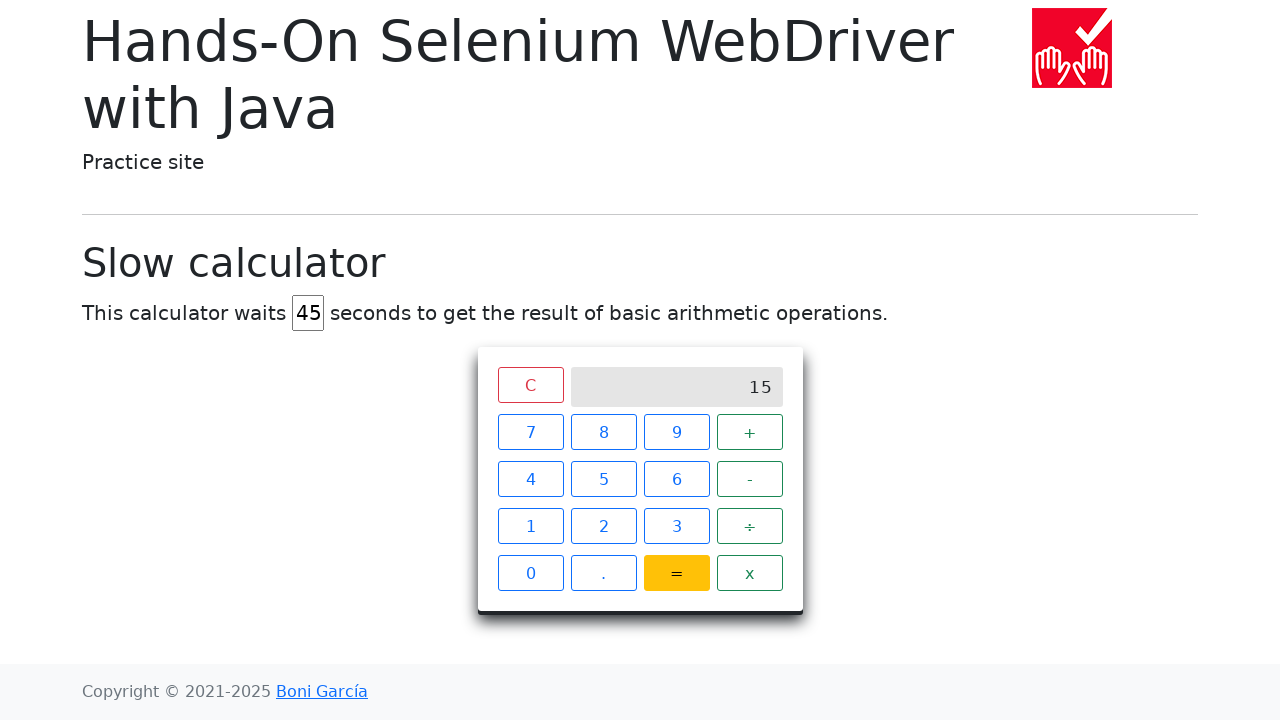